Verifies the logo and store name are displayed correctly on the homepage

Starting URL: https://www.demoblaze.com

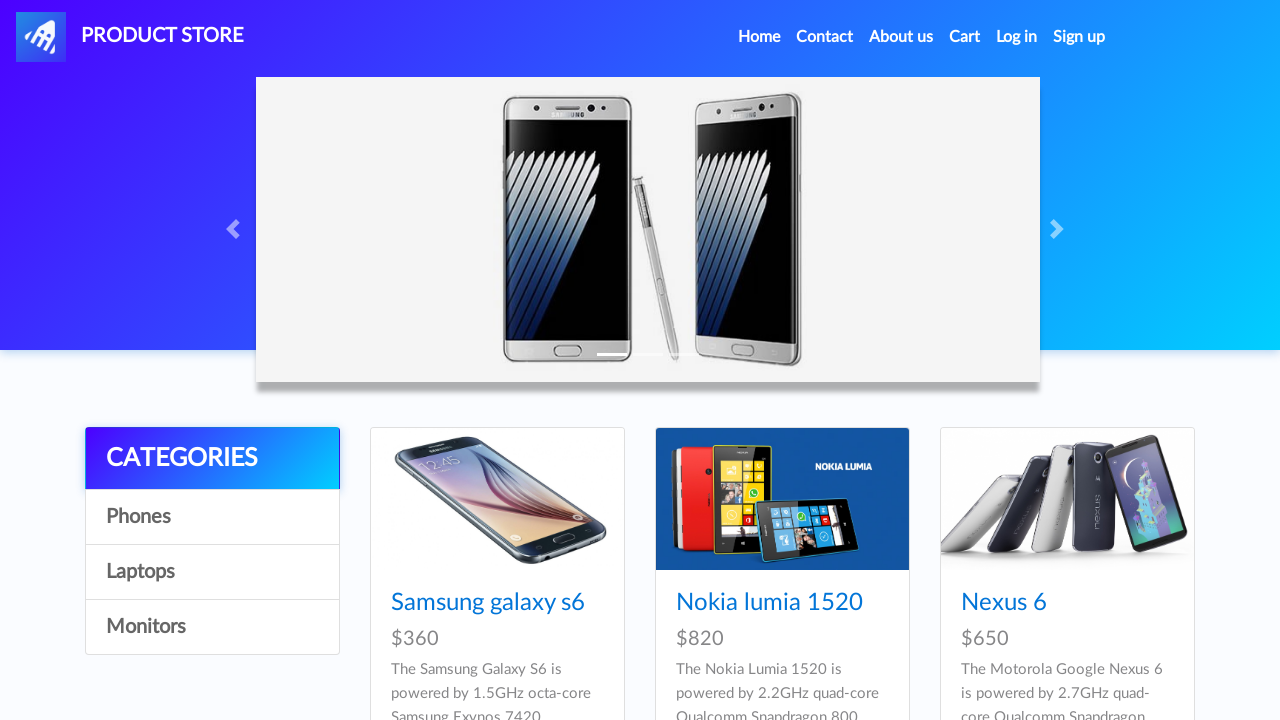

Scrolled to top of page to view logo
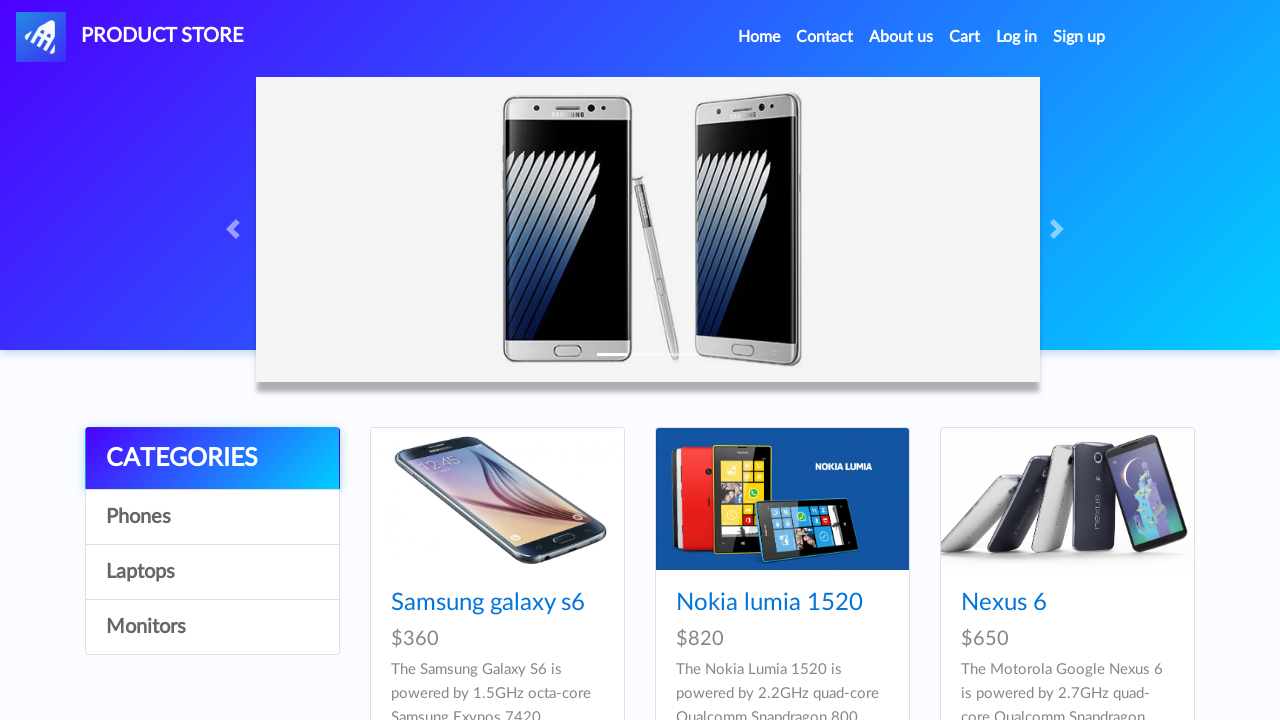

Located logo element
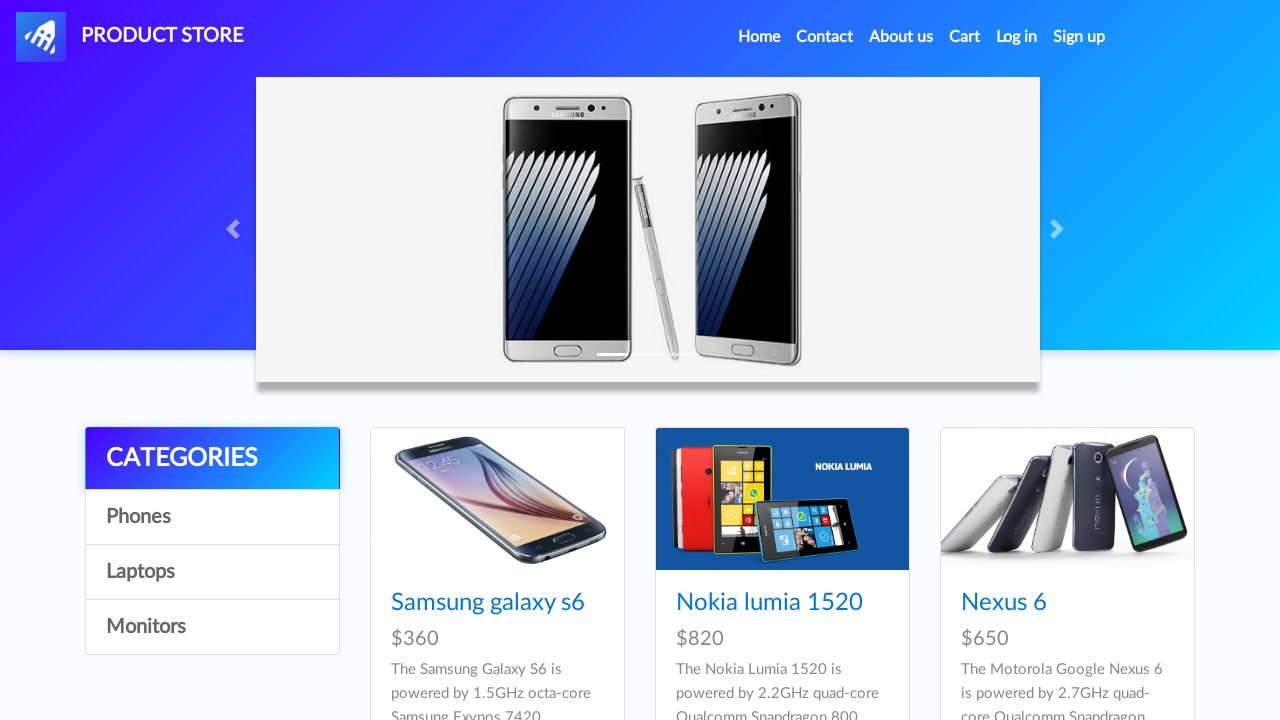

Logo element is visible and loaded
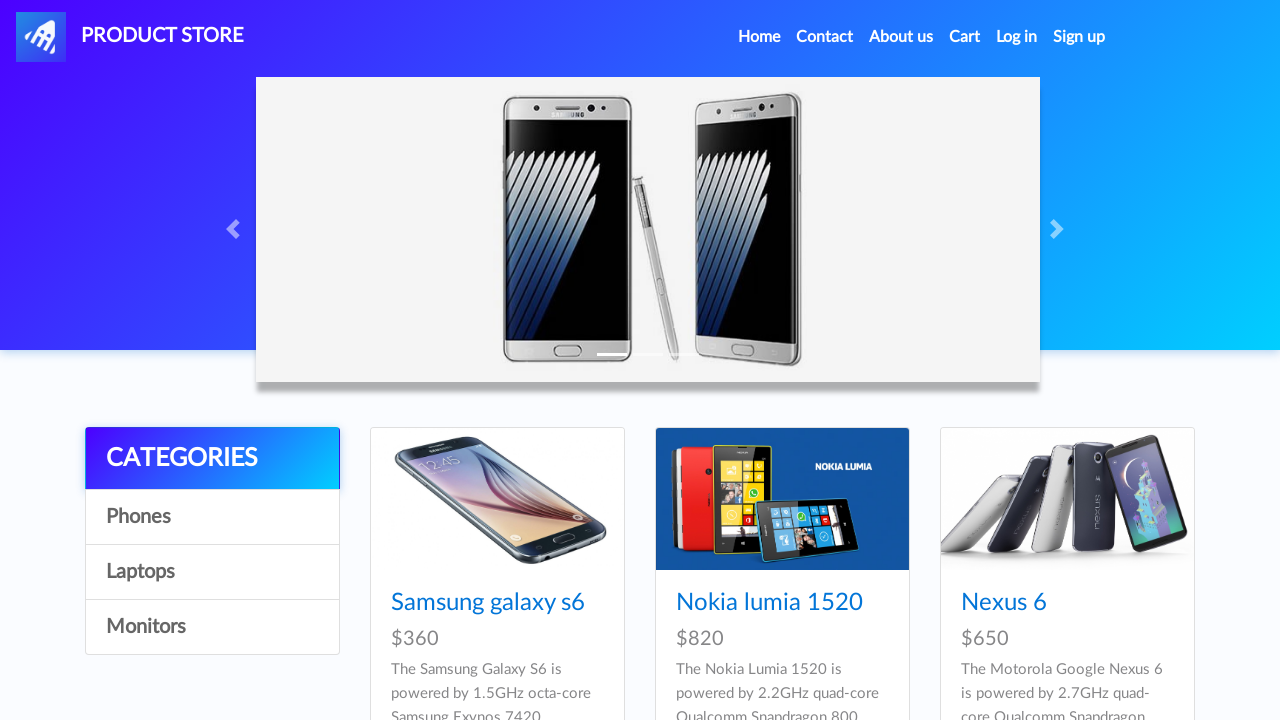

Located store name element
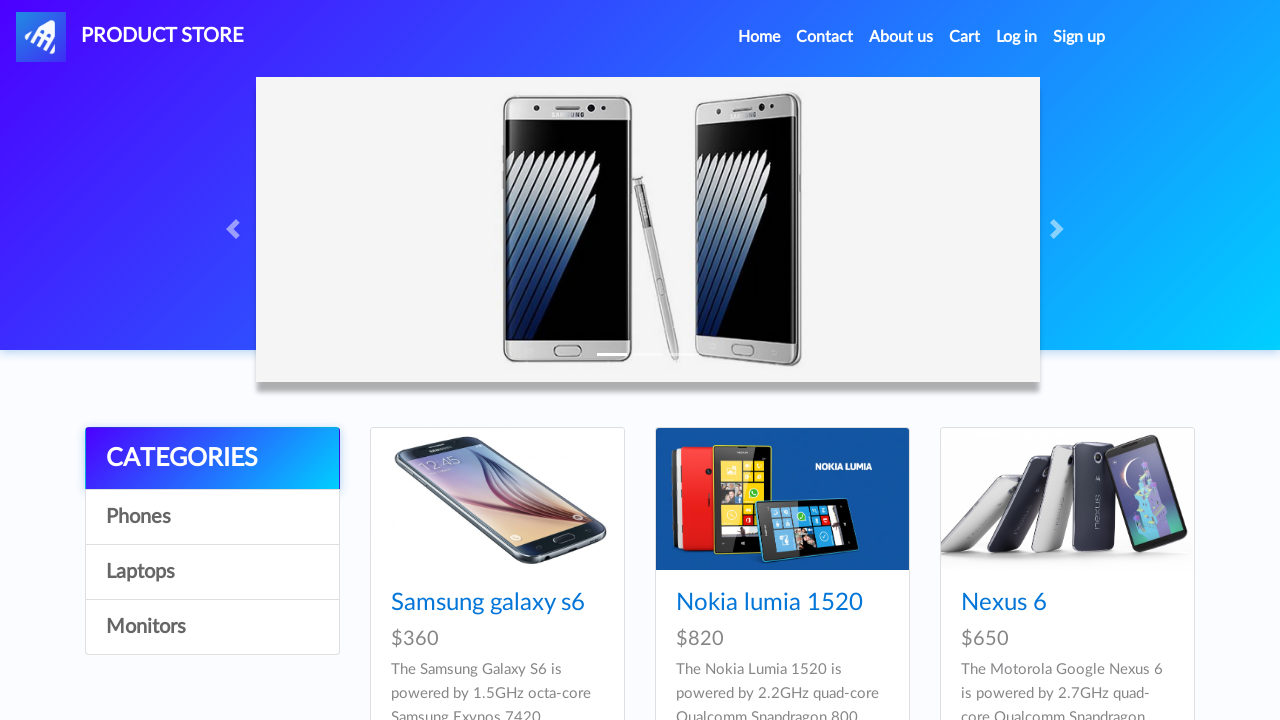

Store name element is visible and loaded
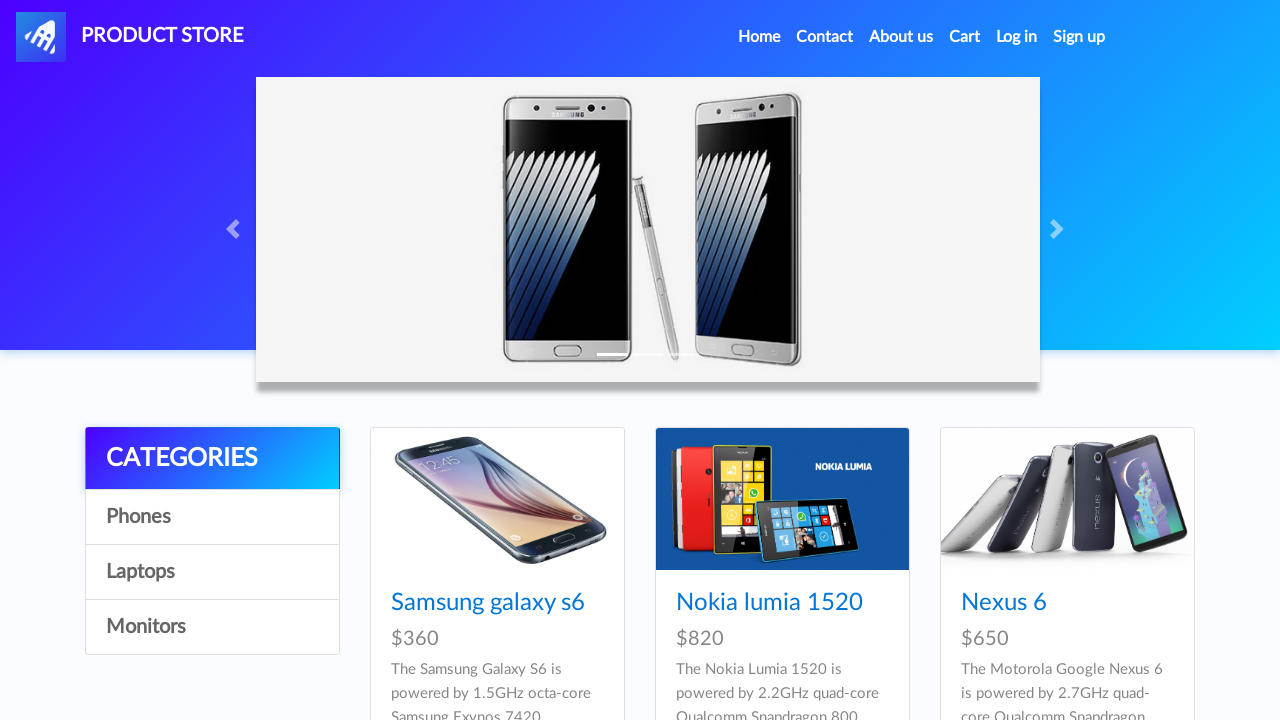

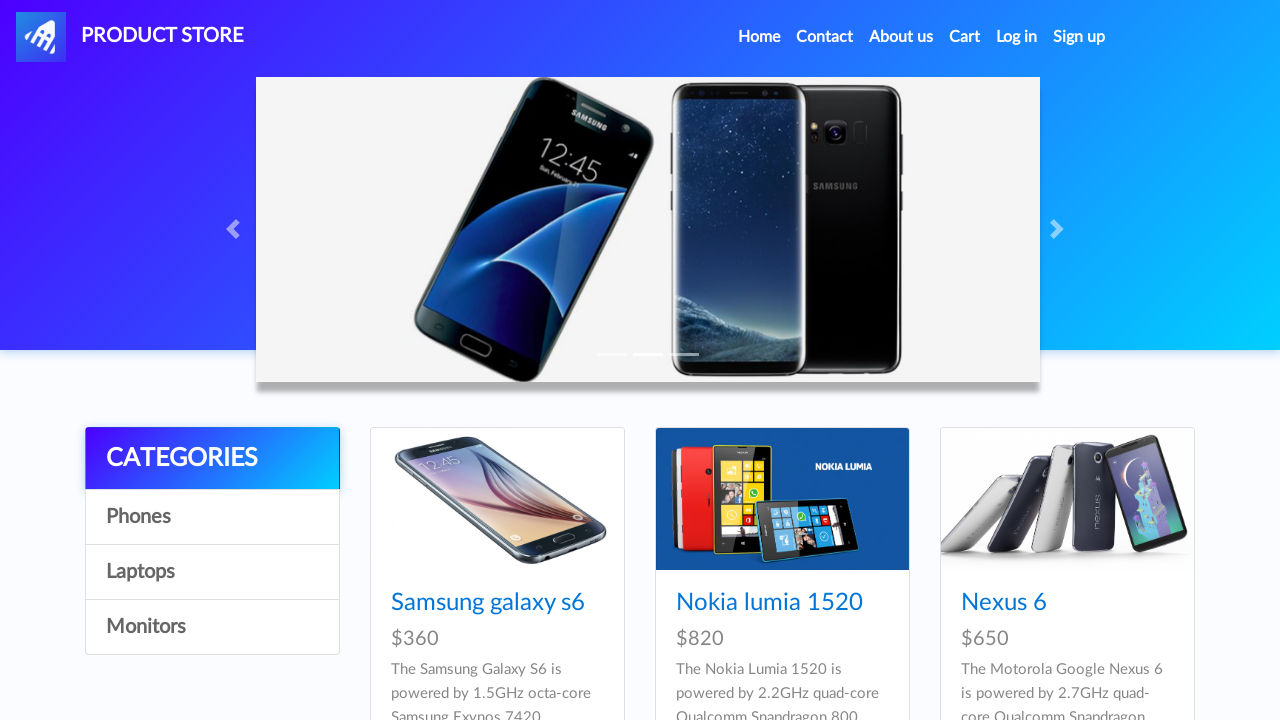